Tests the modal dialog by opening it and clicking the Save Changes button to verify the response

Starting URL: https://bonigarcia.dev/selenium-webdriver-java/dialog-boxes.html

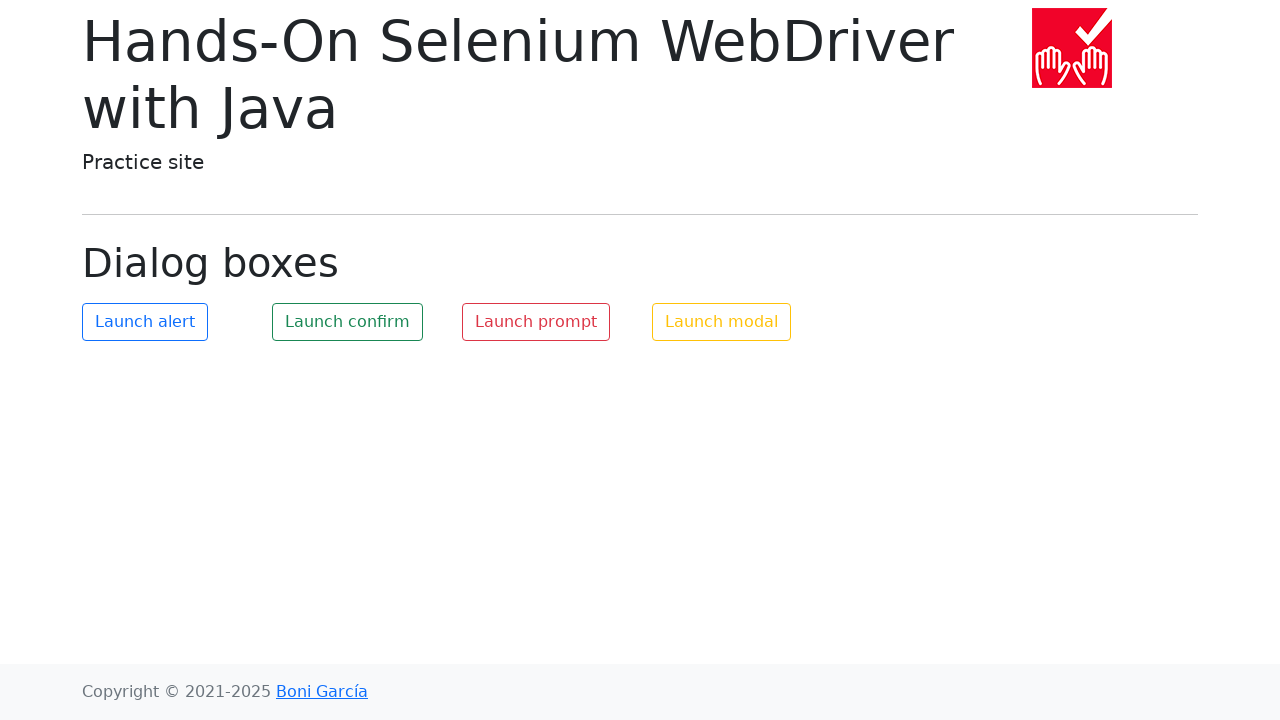

Clicked modal button to open the modal dialog at (722, 322) on #my-modal
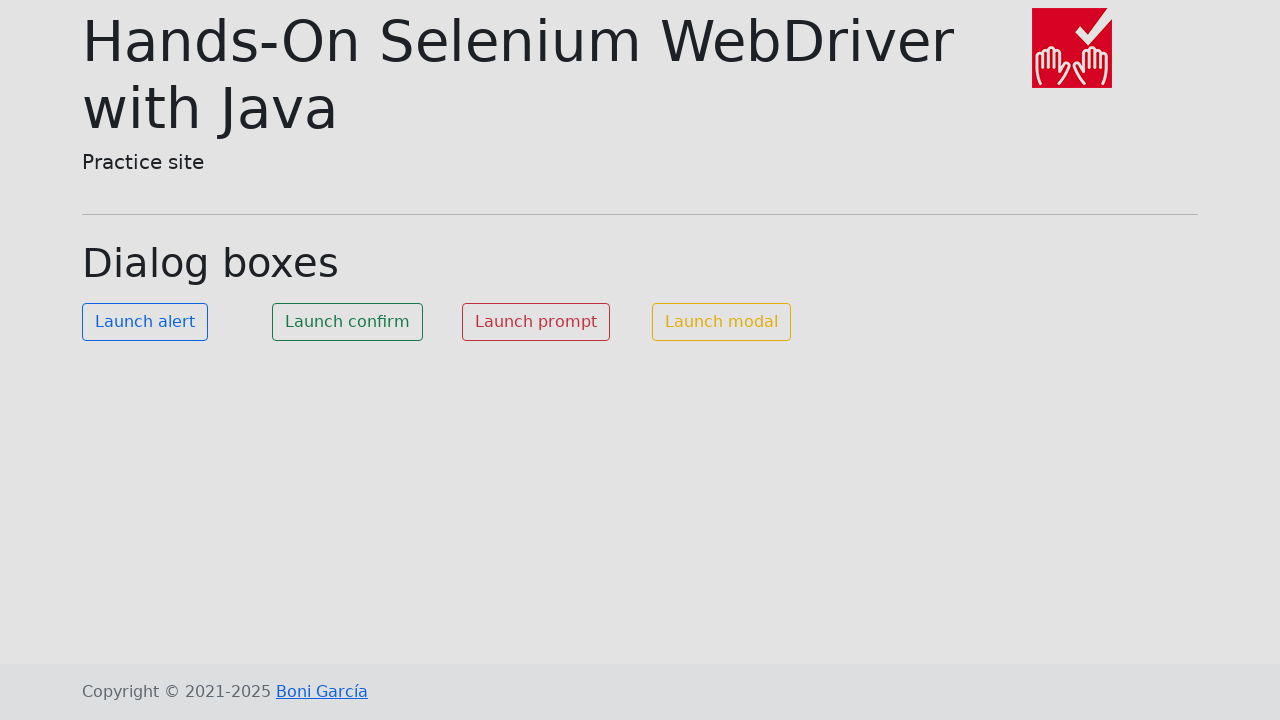

Modal content became visible
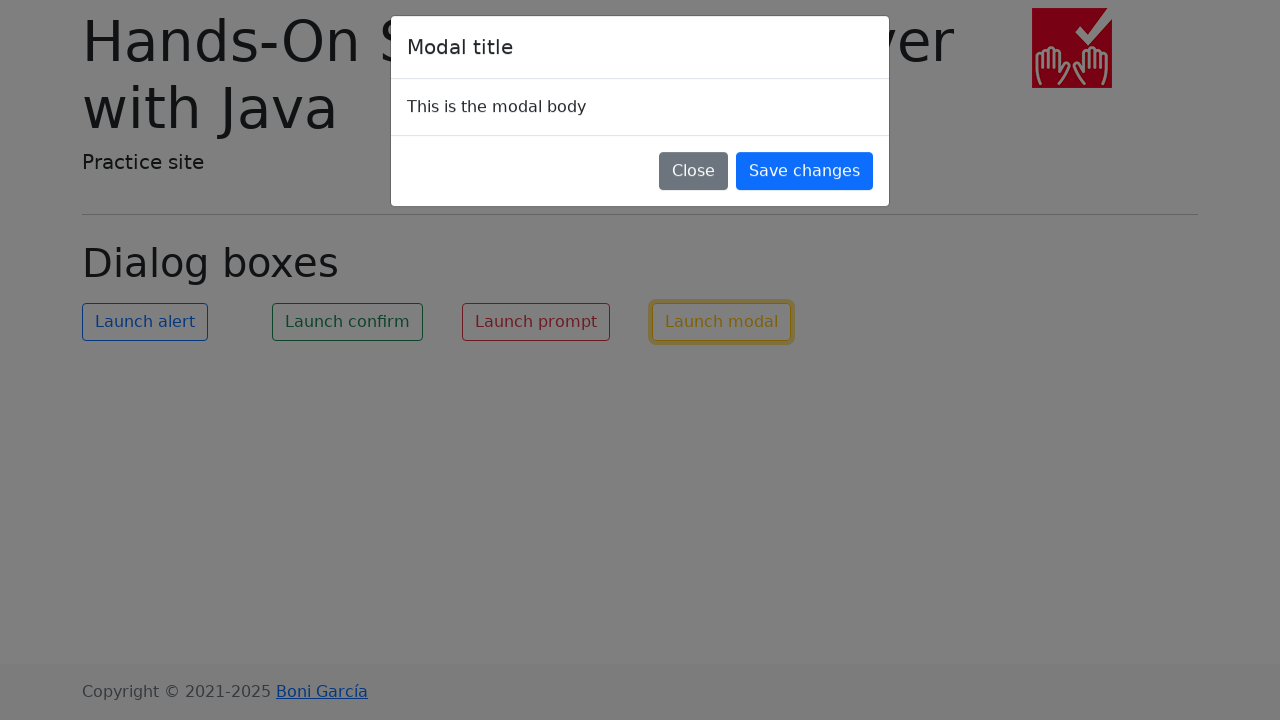

Save Changes button was available
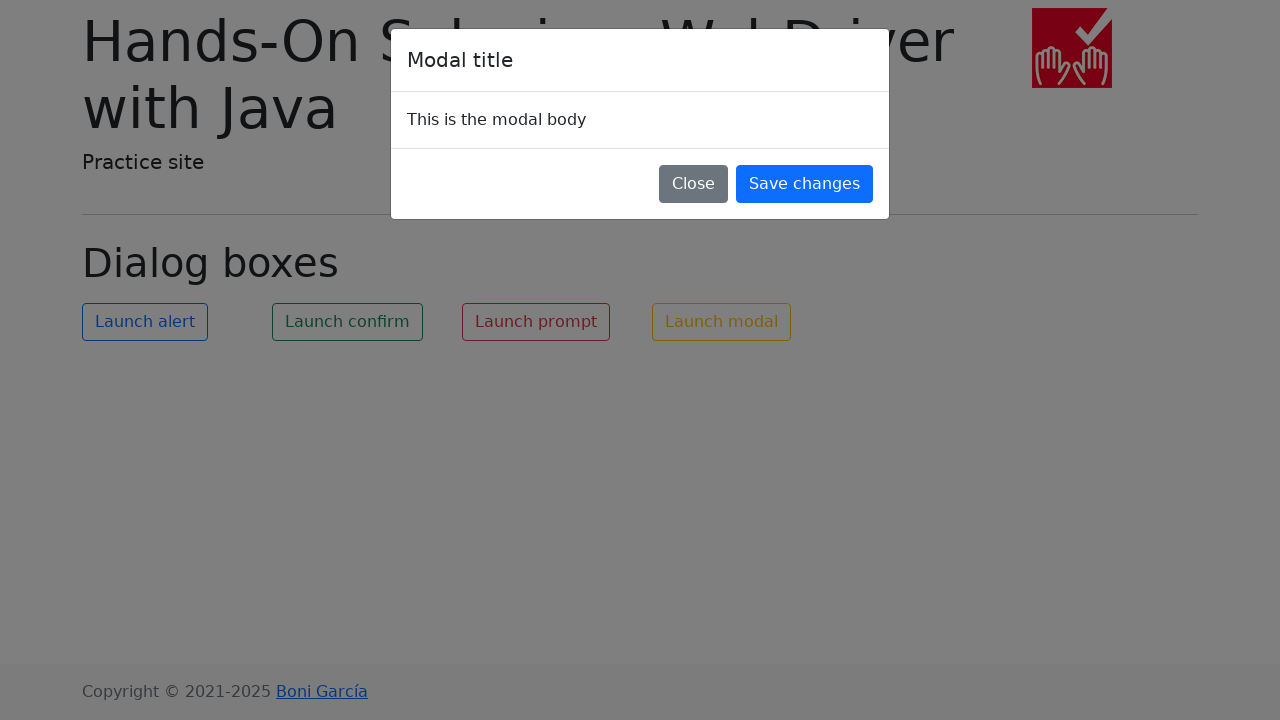

Clicked the Save Changes button at (804, 184) on button.btn-primary.model-button
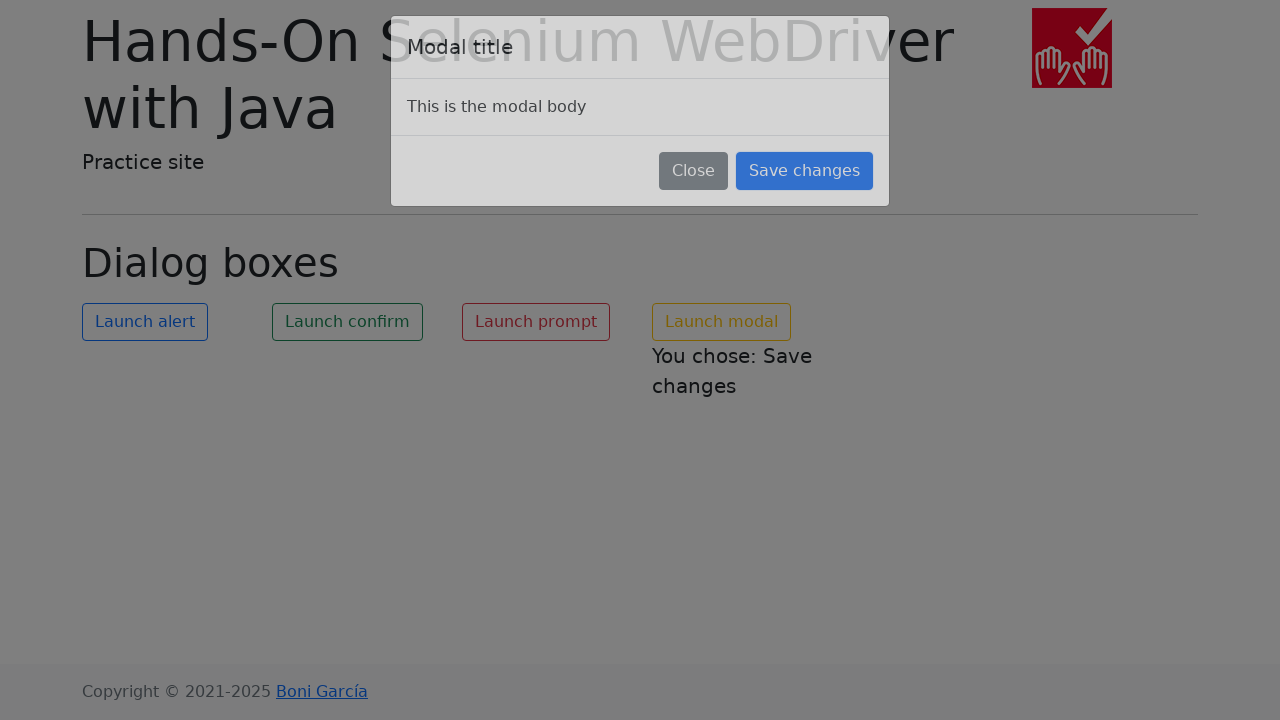

Located the modal text element
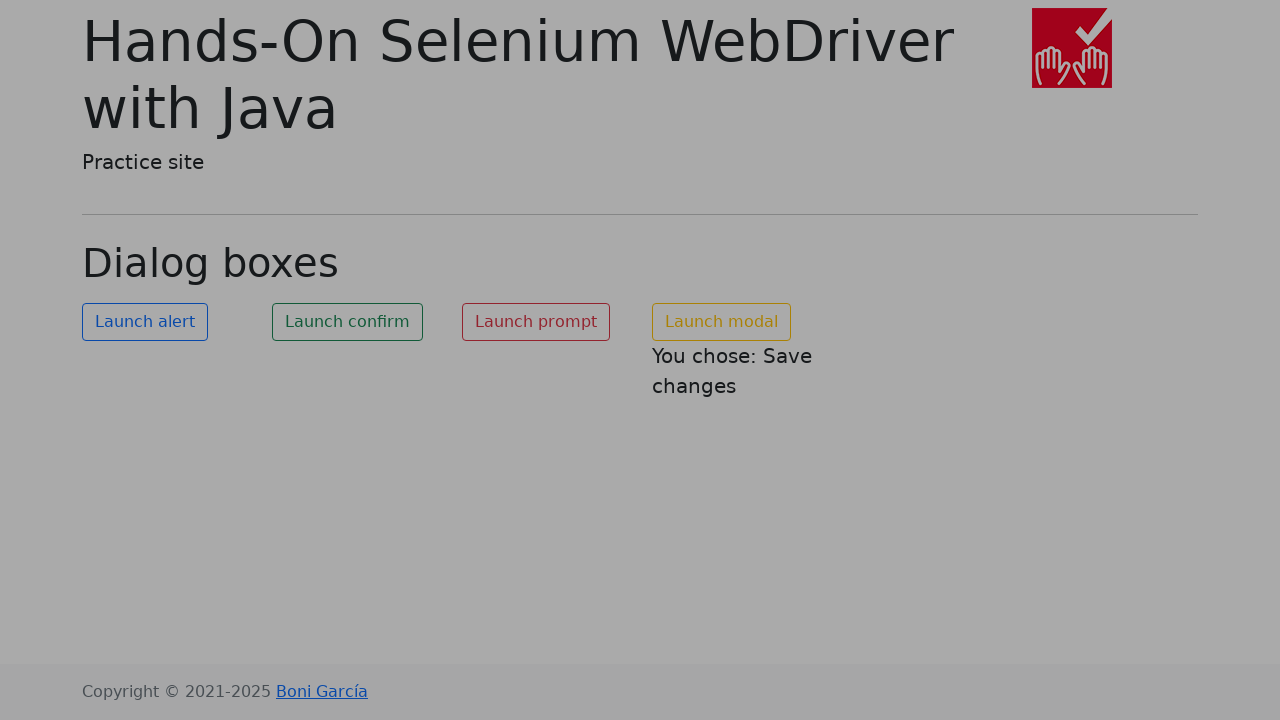

Verified modal text shows 'You chose: Save changes'
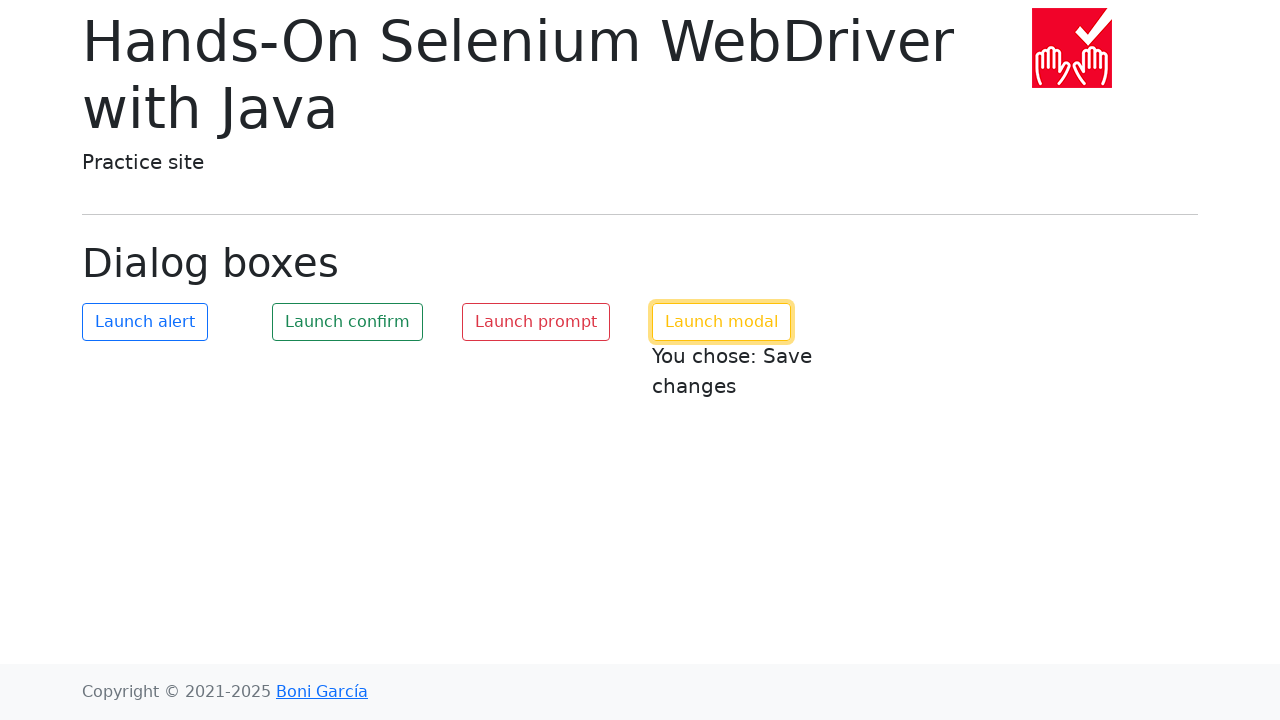

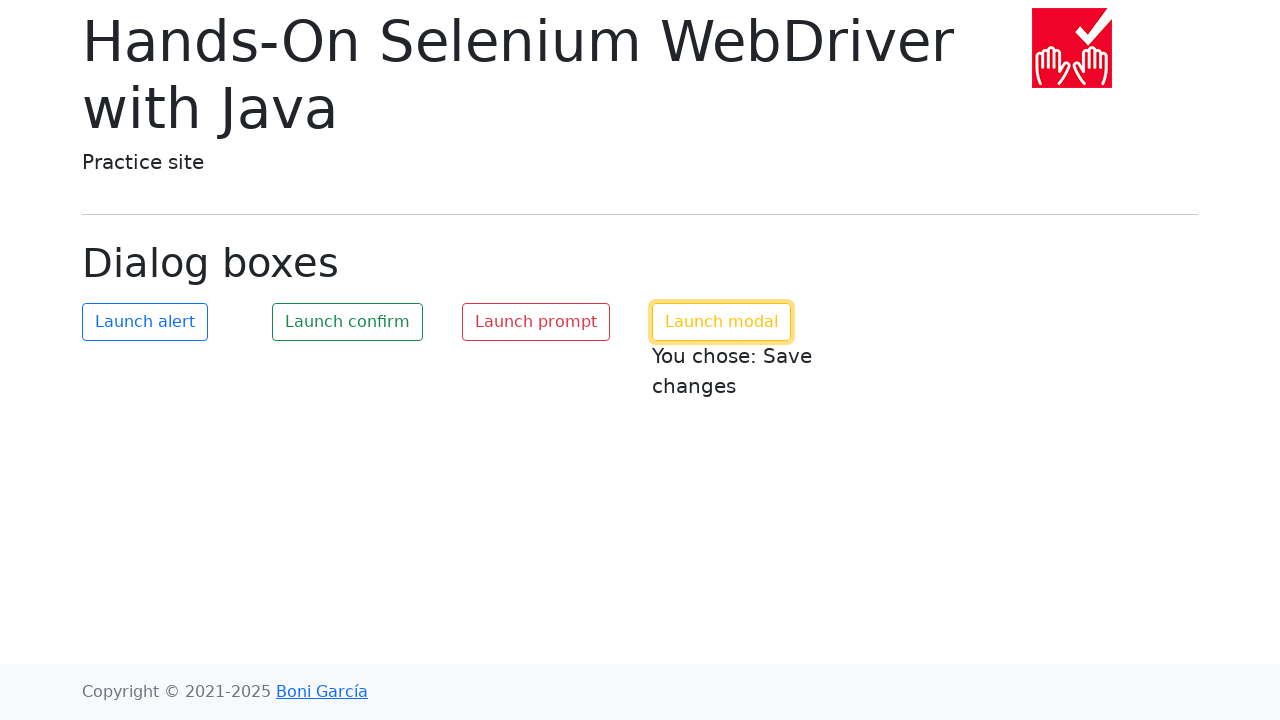